Tests drag and drop functionality by dragging multiple elements into a drop zone and performing drag operations with offset coordinates

Starting URL: https://www.lambdatest.com/selenium-playground/drag-and-drop-demo

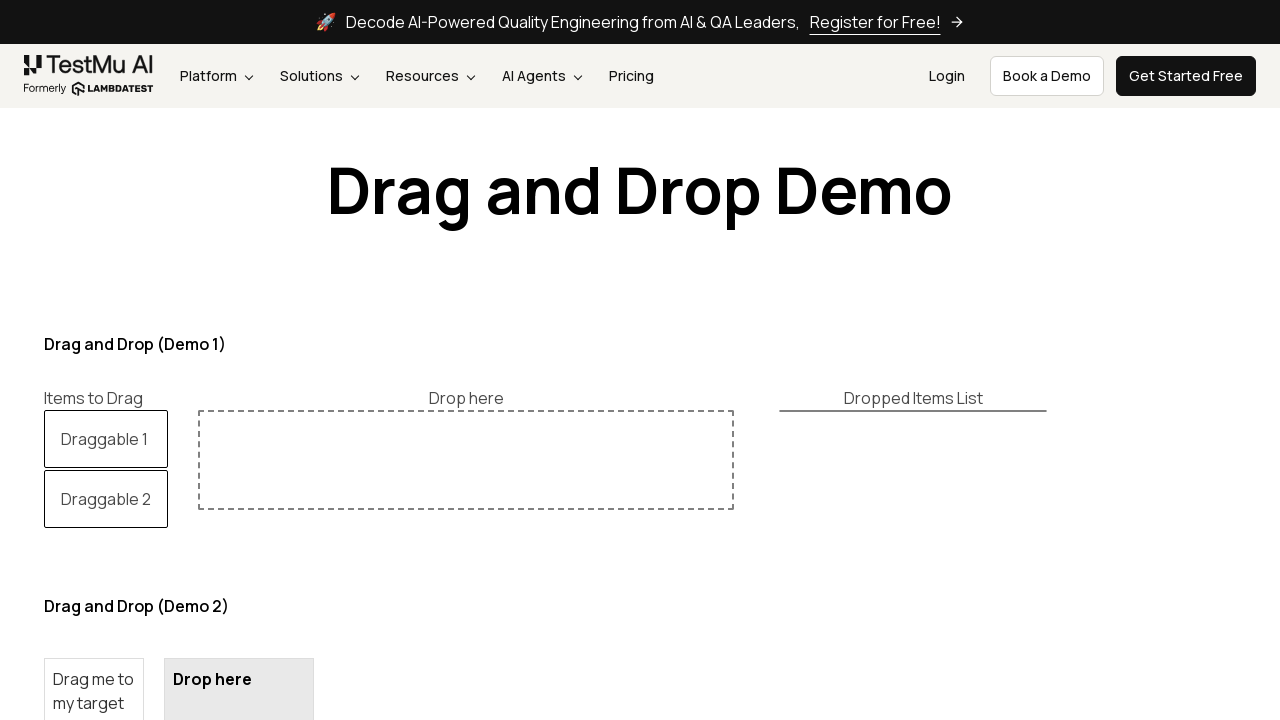

Located 'Draggable 1' element
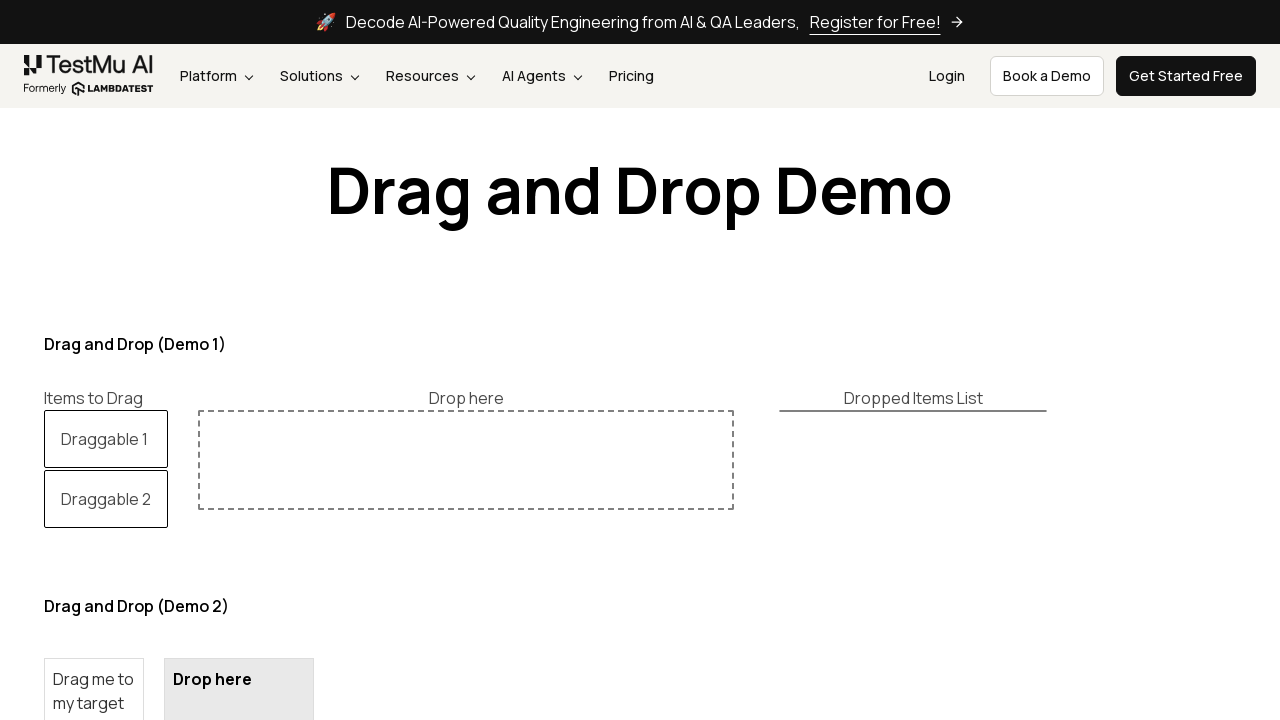

Located 'Draggable 2' element
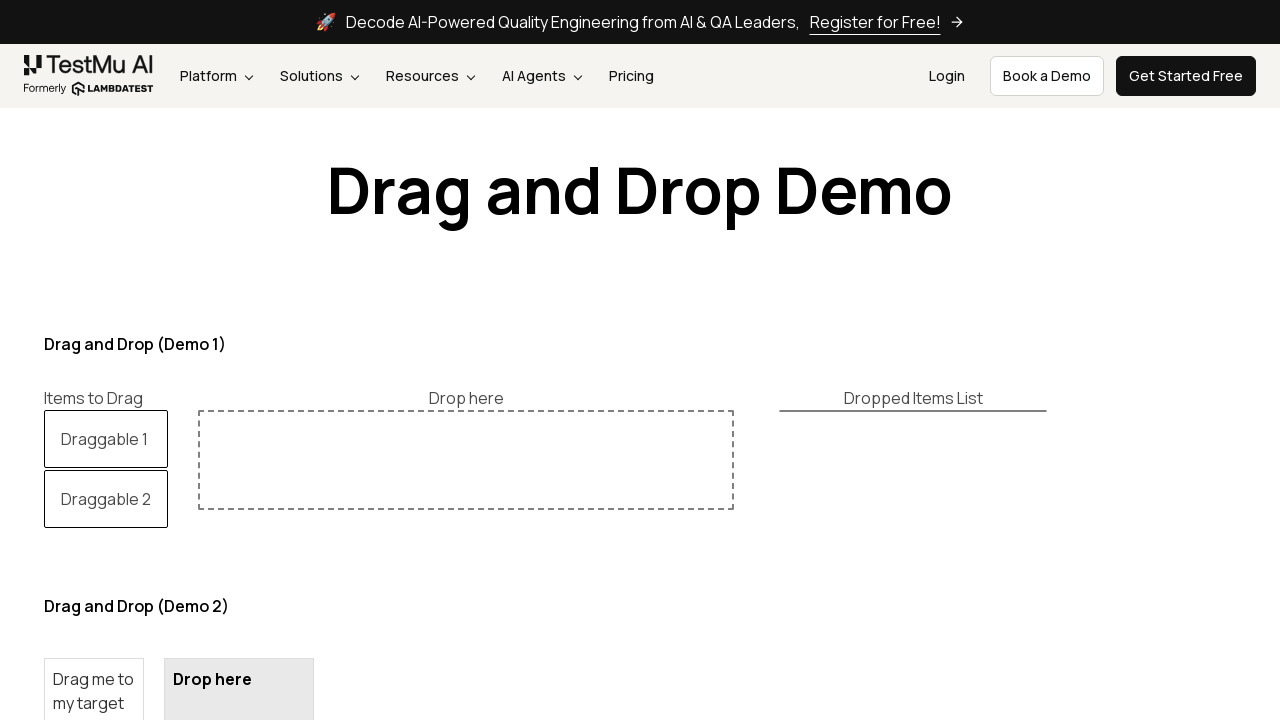

Located dropzone element
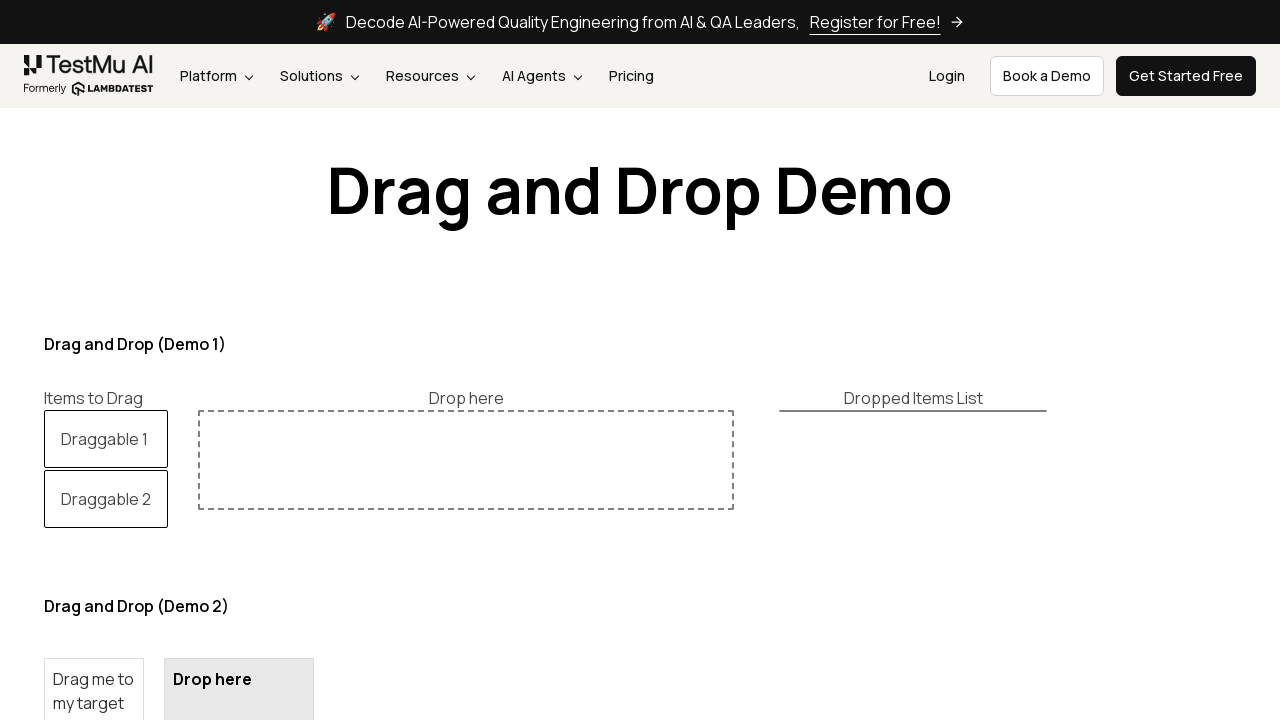

Dragged 'Draggable 2' to dropzone at (466, 460)
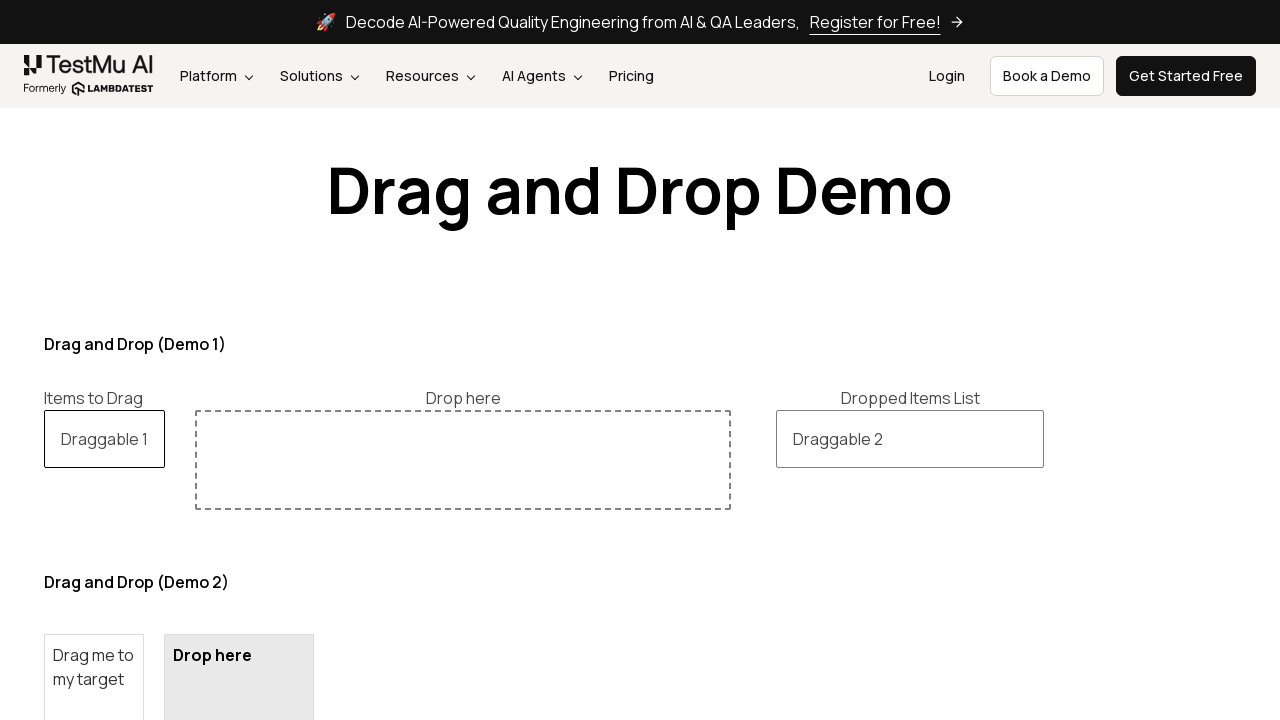

Dragged 'Draggable 1' to dropzone at (463, 460)
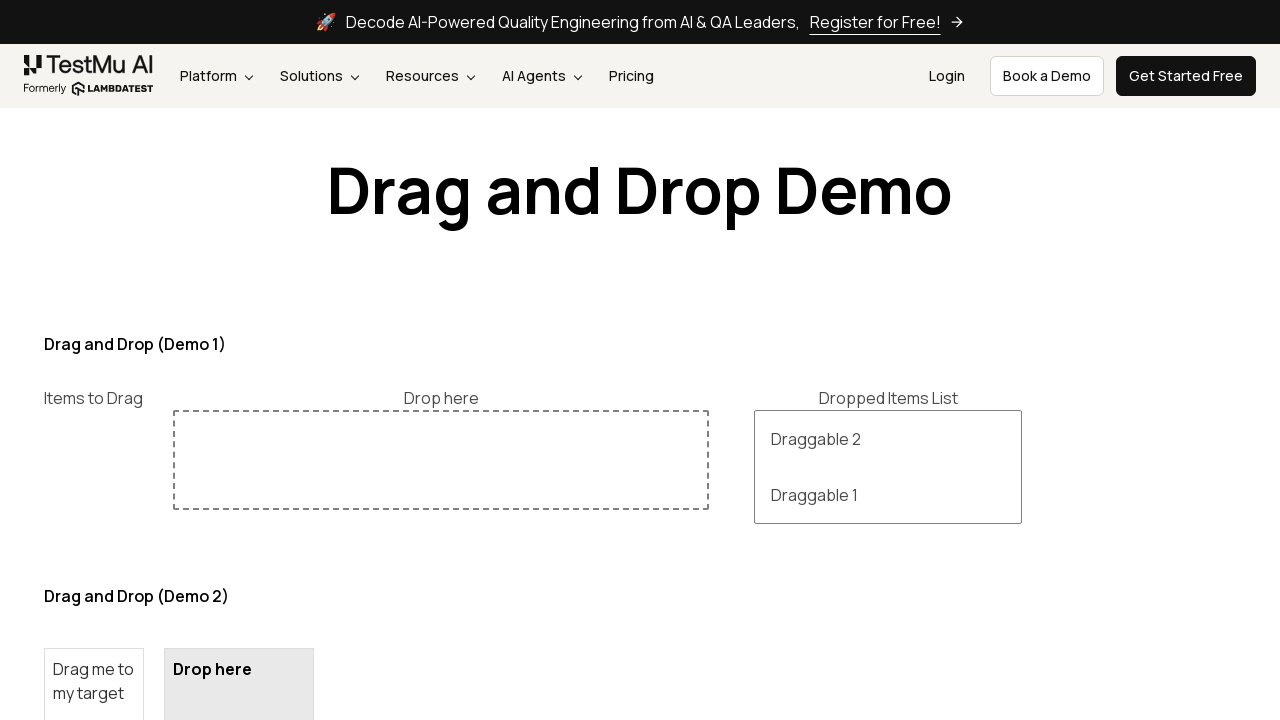

Located draggable element for offset drag operation
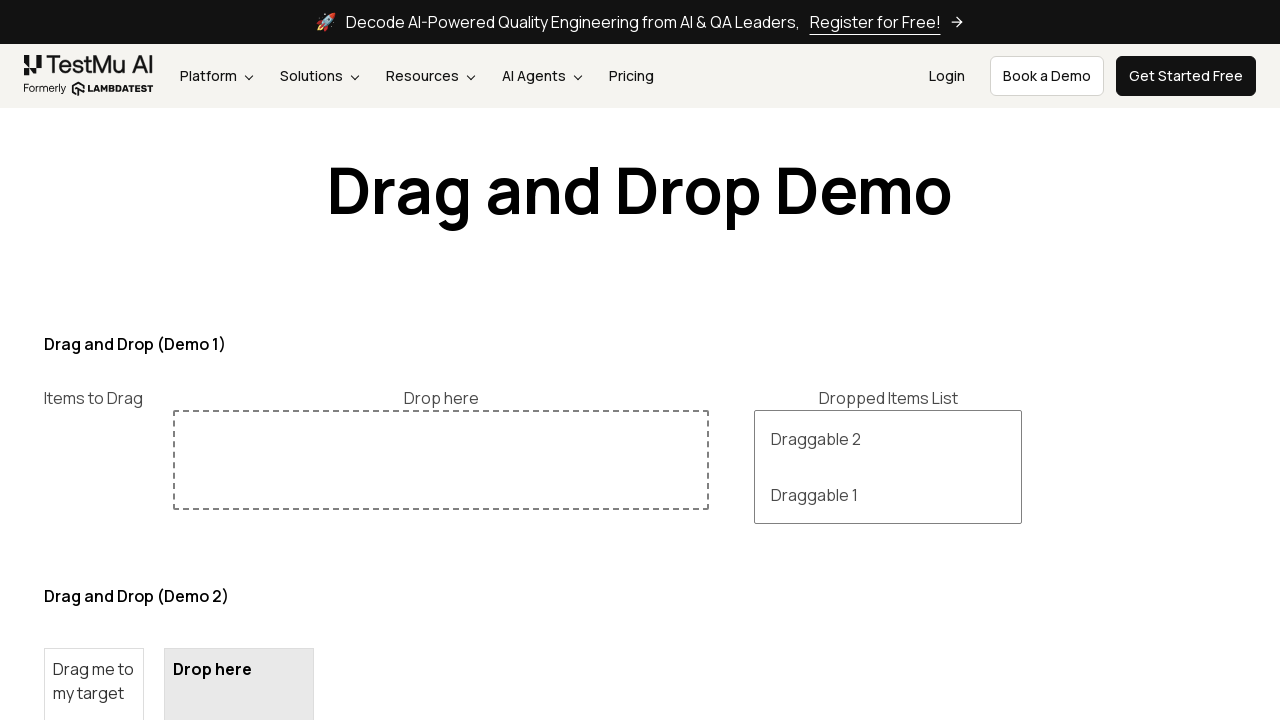

Retrieved bounding box of draggable element
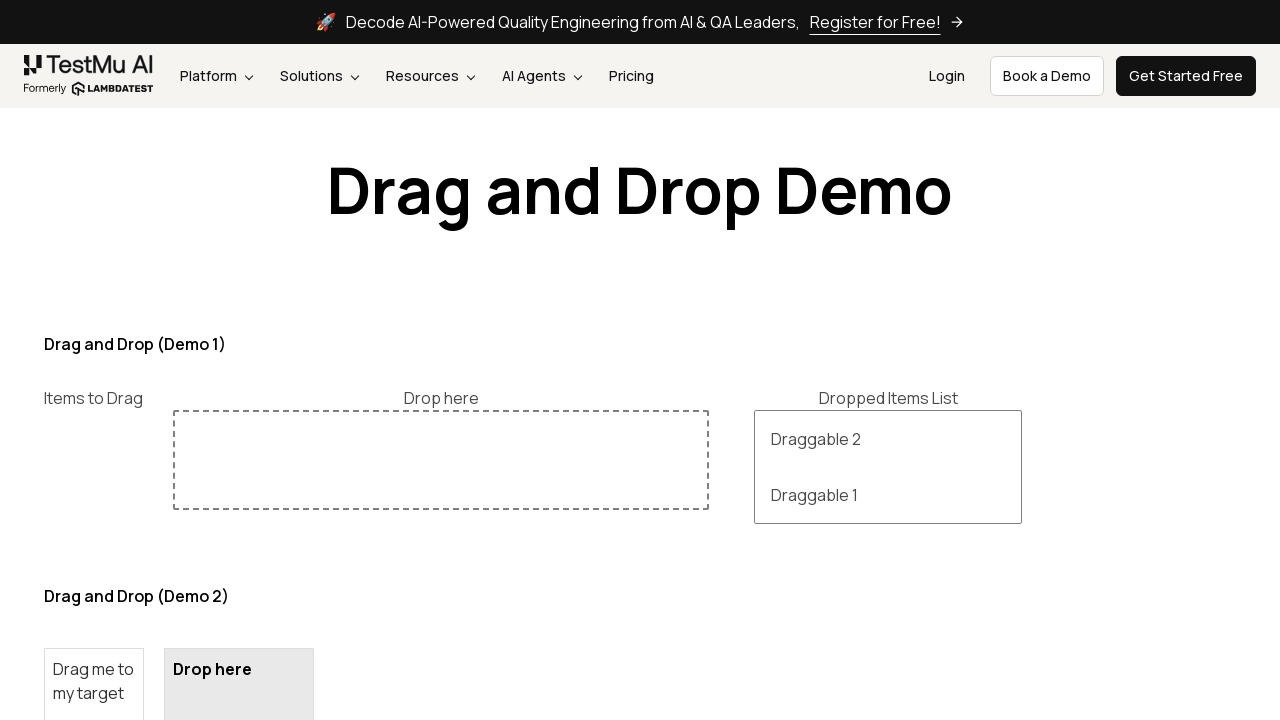

Moved mouse to center of draggable element at (94, 698)
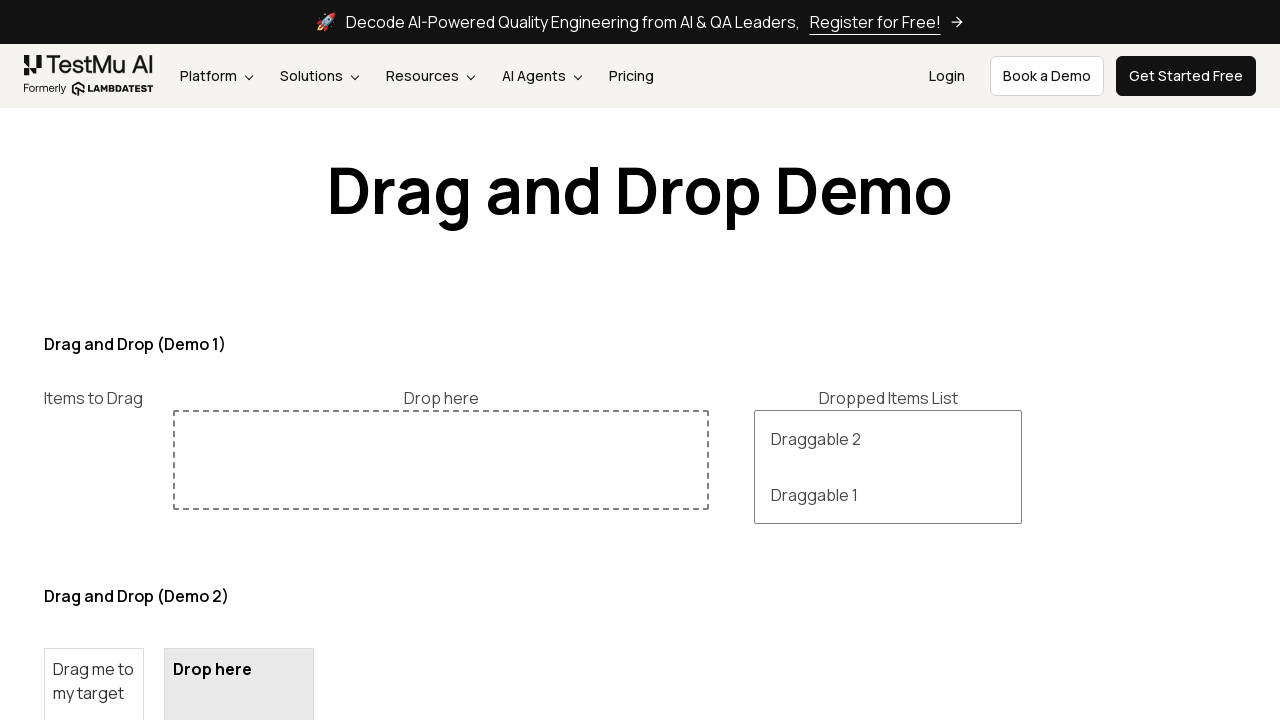

Pressed mouse button down to start drag at (94, 698)
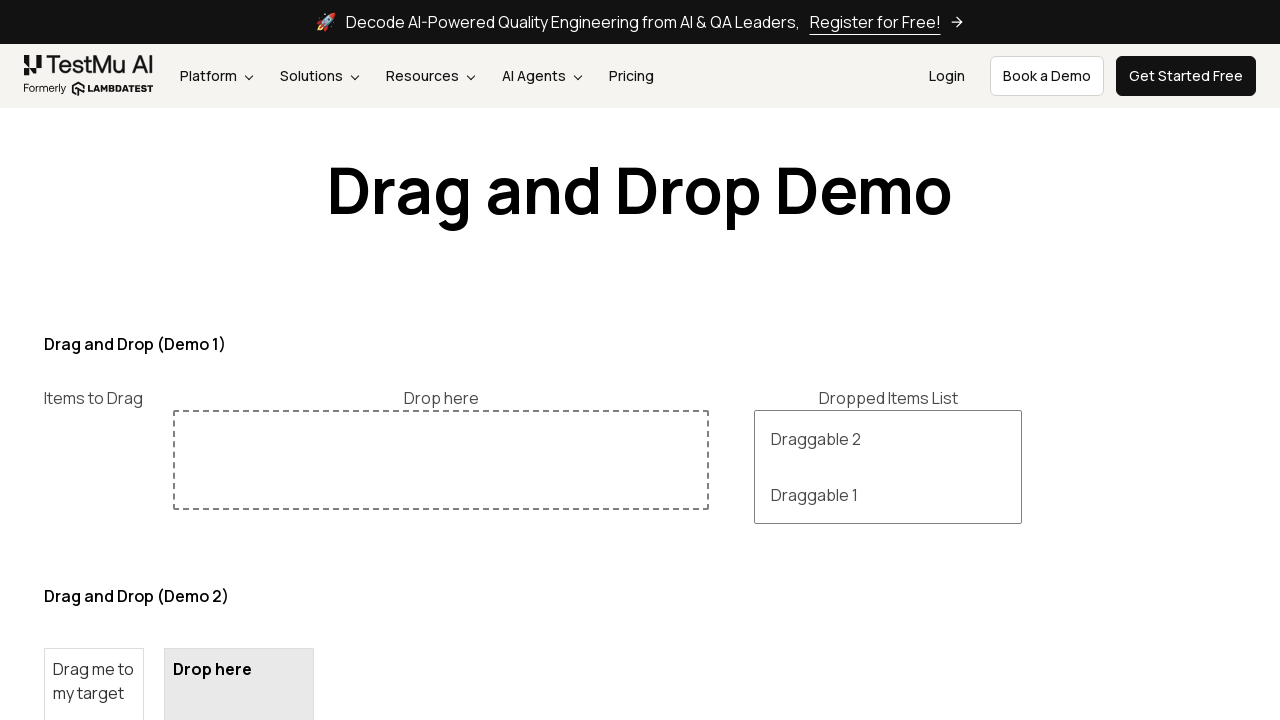

Moved mouse to target position with 150px horizontal and 50px vertical offset at (244, 748)
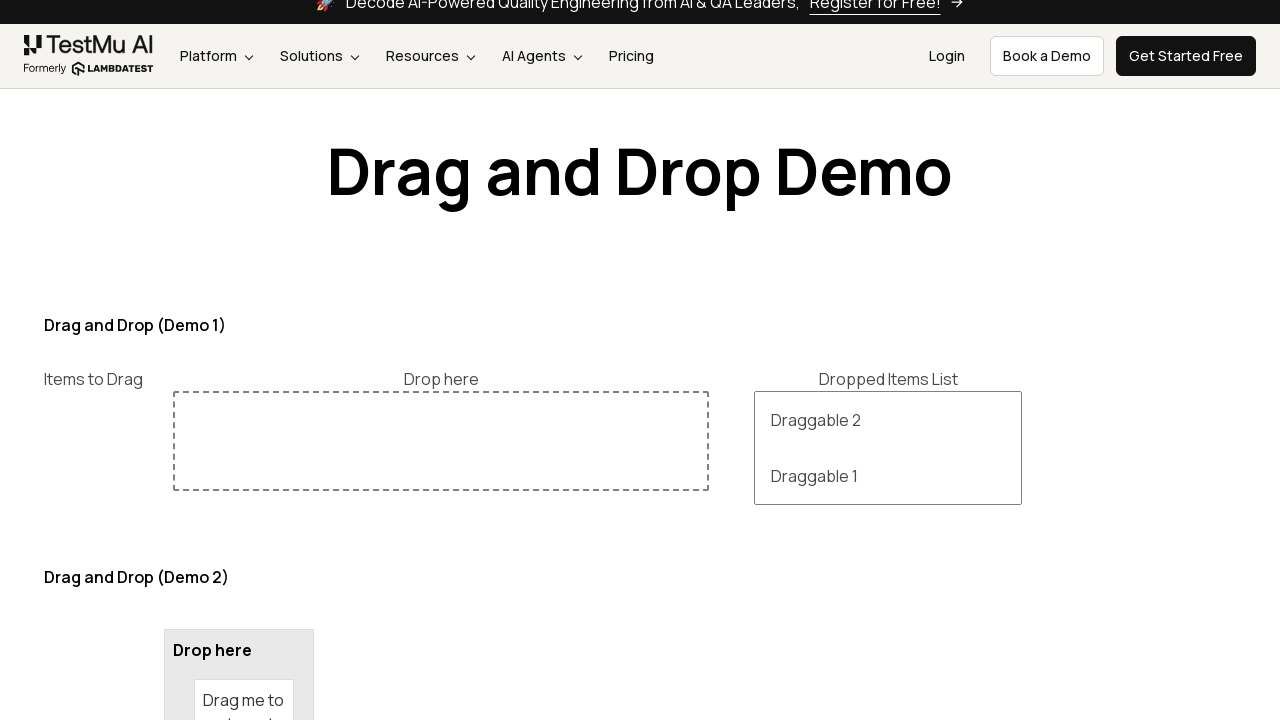

Released mouse button to complete drag operation with offset at (244, 748)
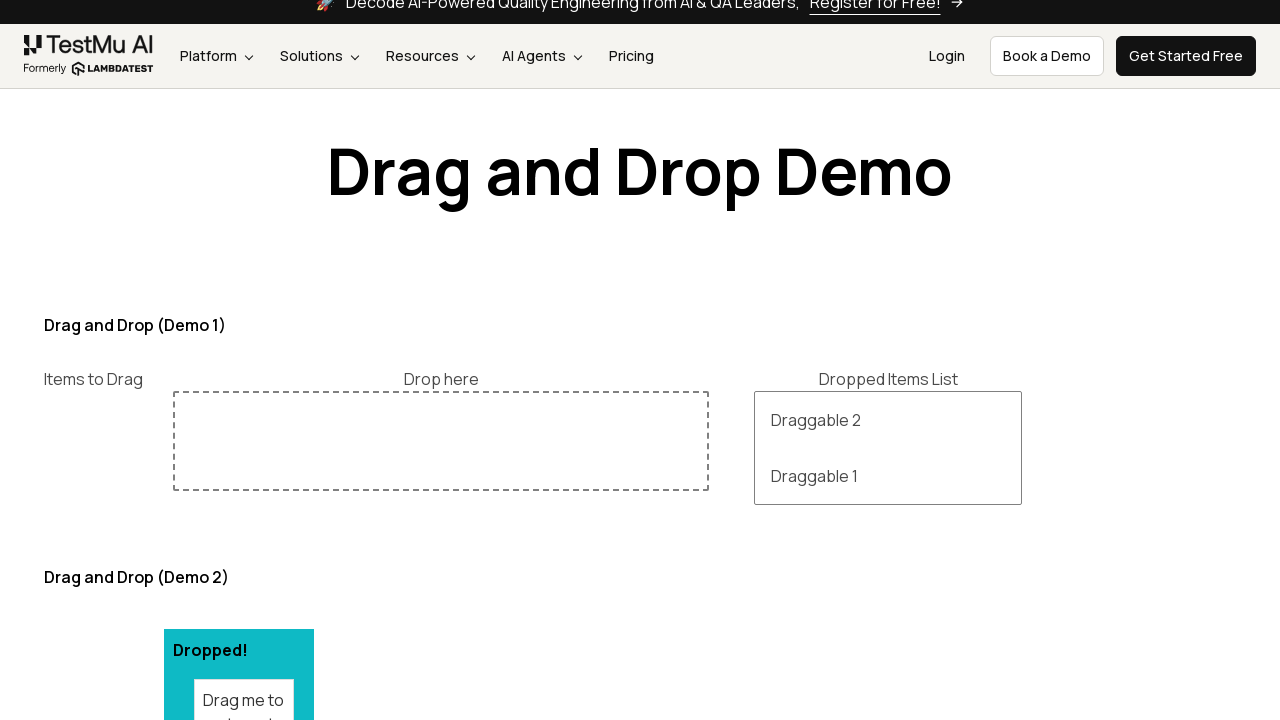

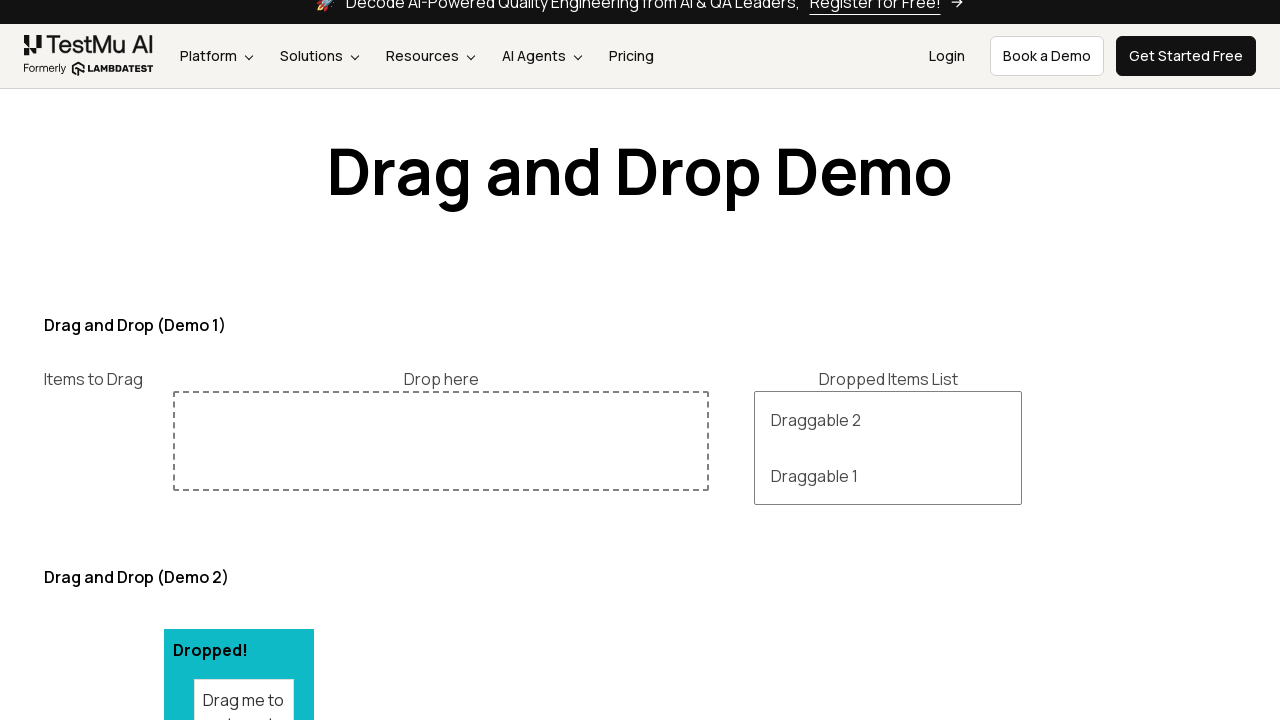